Tests checkbox handling by verifying initial unchecked state, clicking the checkbox, and confirming it becomes checked

Starting URL: https://rahulshettyacademy.com/dropdownsPractise/

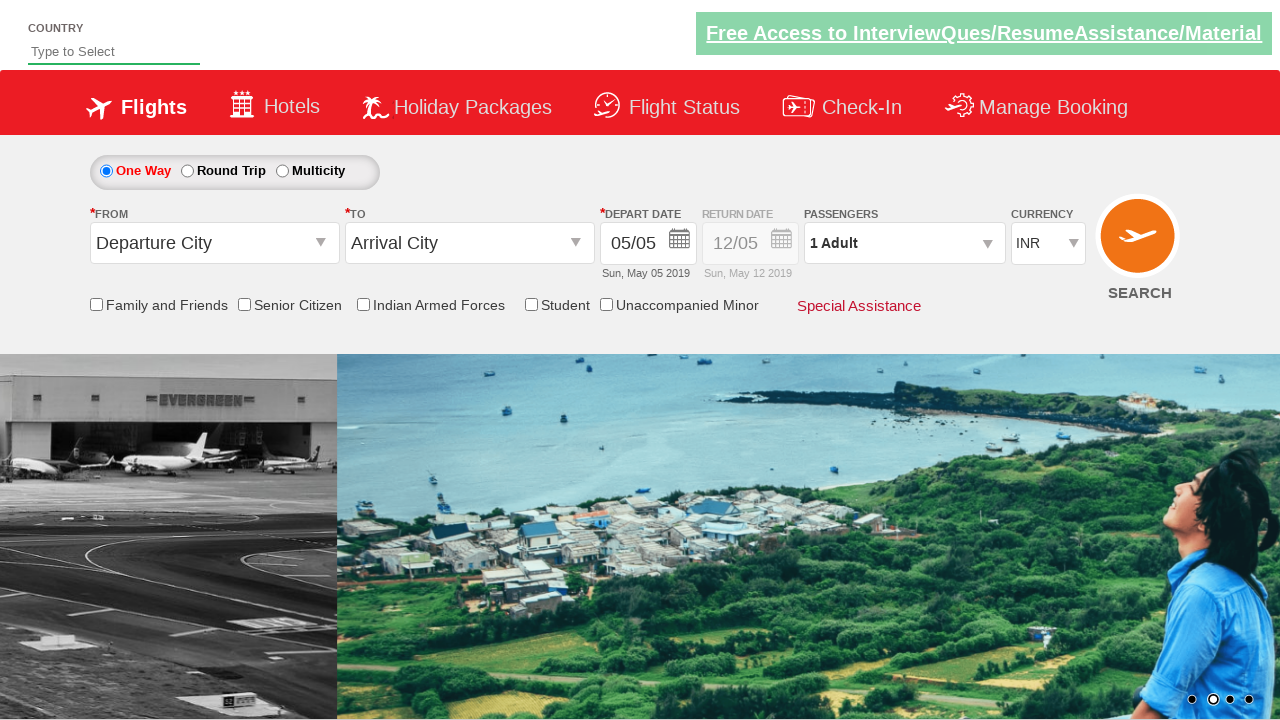

Verified Friends and Family checkbox is initially unchecked
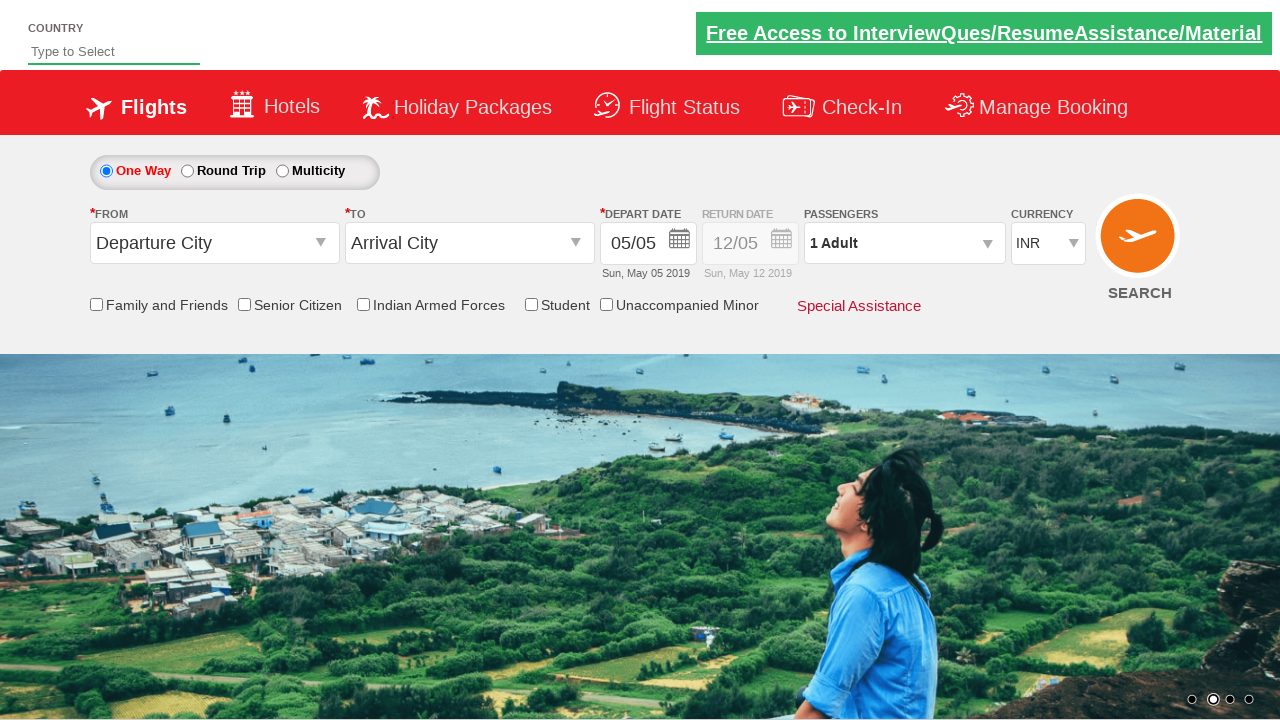

Clicked Friends and Family checkbox at (96, 304) on input[id*='friendsandfamily']
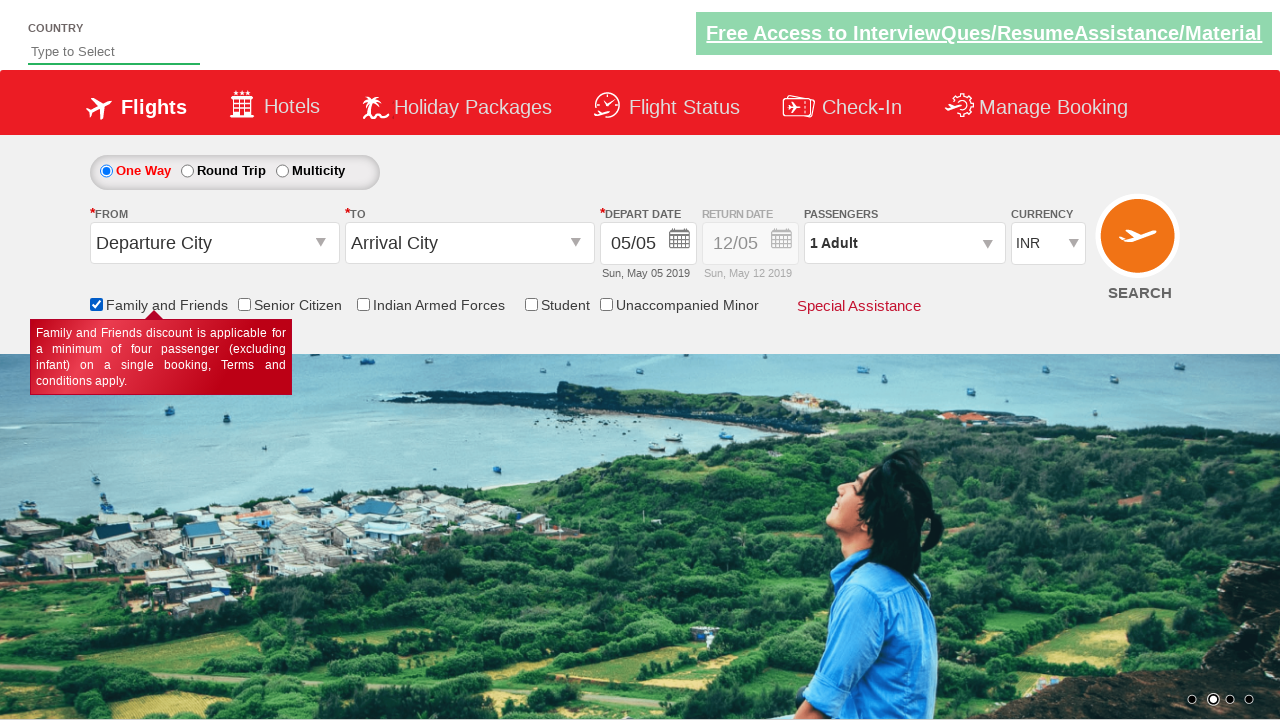

Verified Friends and Family checkbox is now checked
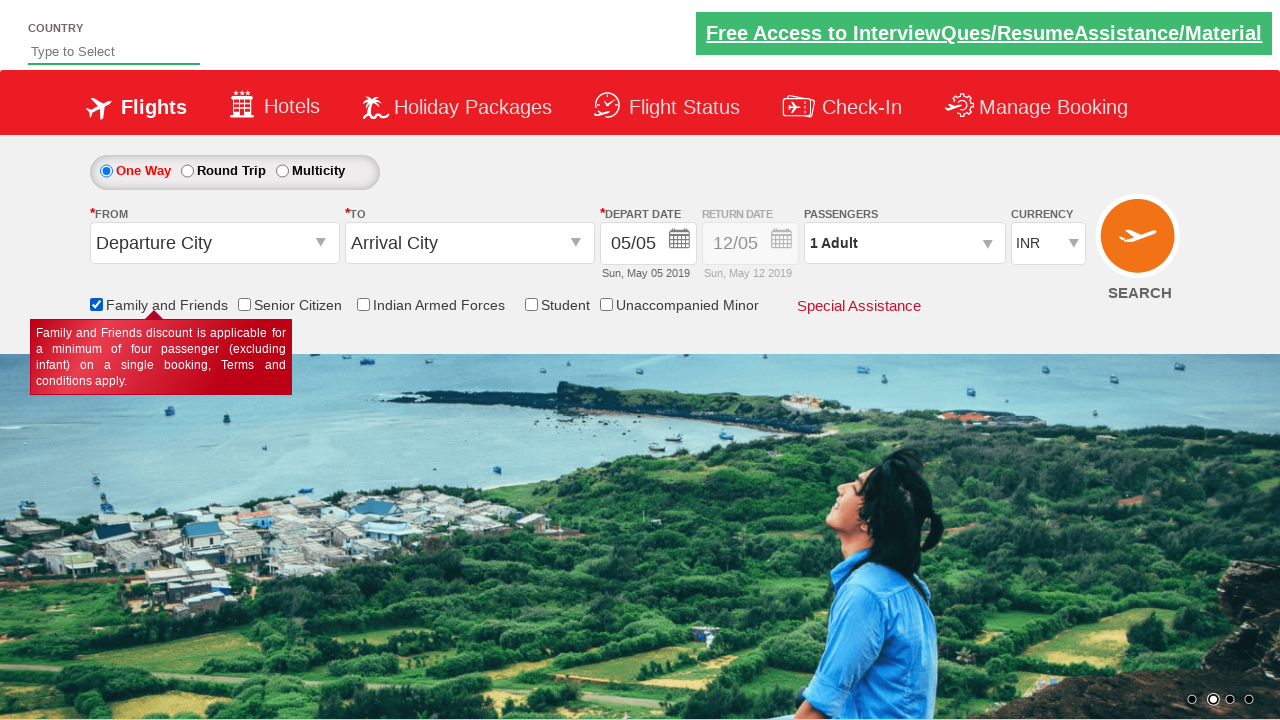

Counted total checkboxes on page: 6
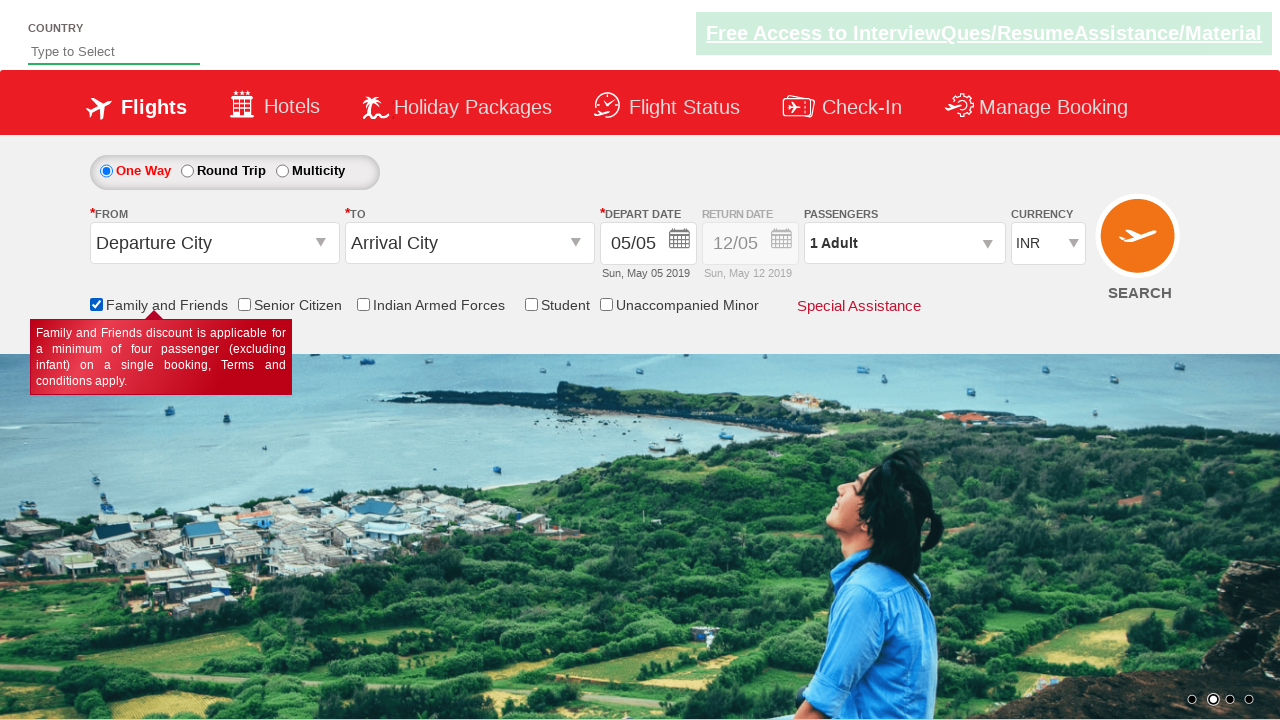

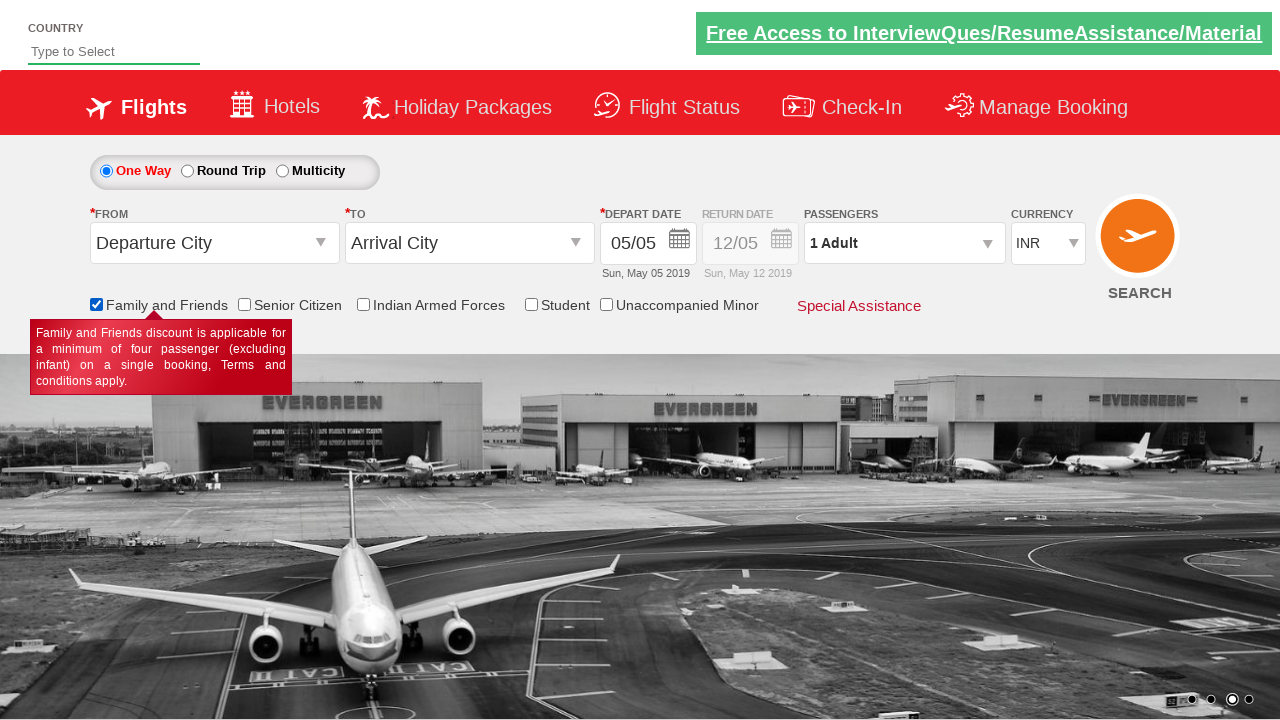